Tests JavaScript confirmation alert handling by clicking a button to trigger the alert, accepting it, and verifying the result message is displayed on the page.

Starting URL: http://the-internet.herokuapp.com/javascript_alerts

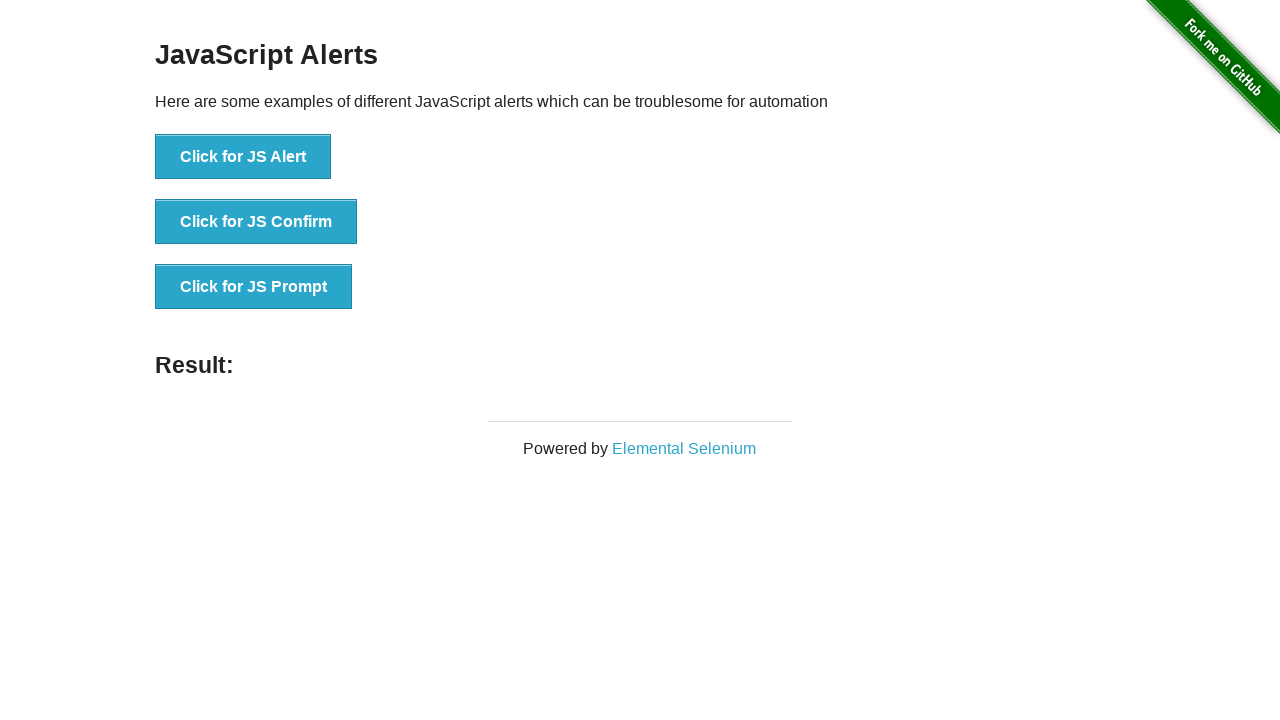

Set up dialog handler to accept confirmation alerts
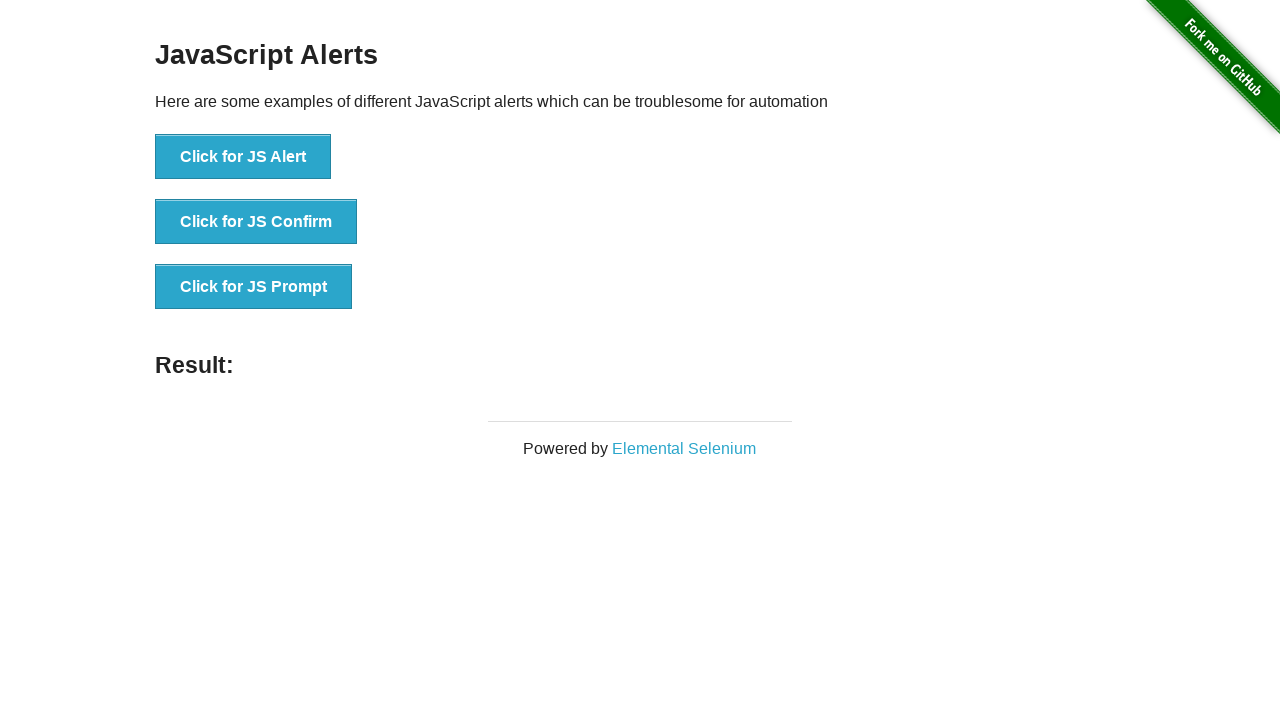

Clicked button to trigger JavaScript confirmation alert at (256, 222) on .example li:nth-child(2) button
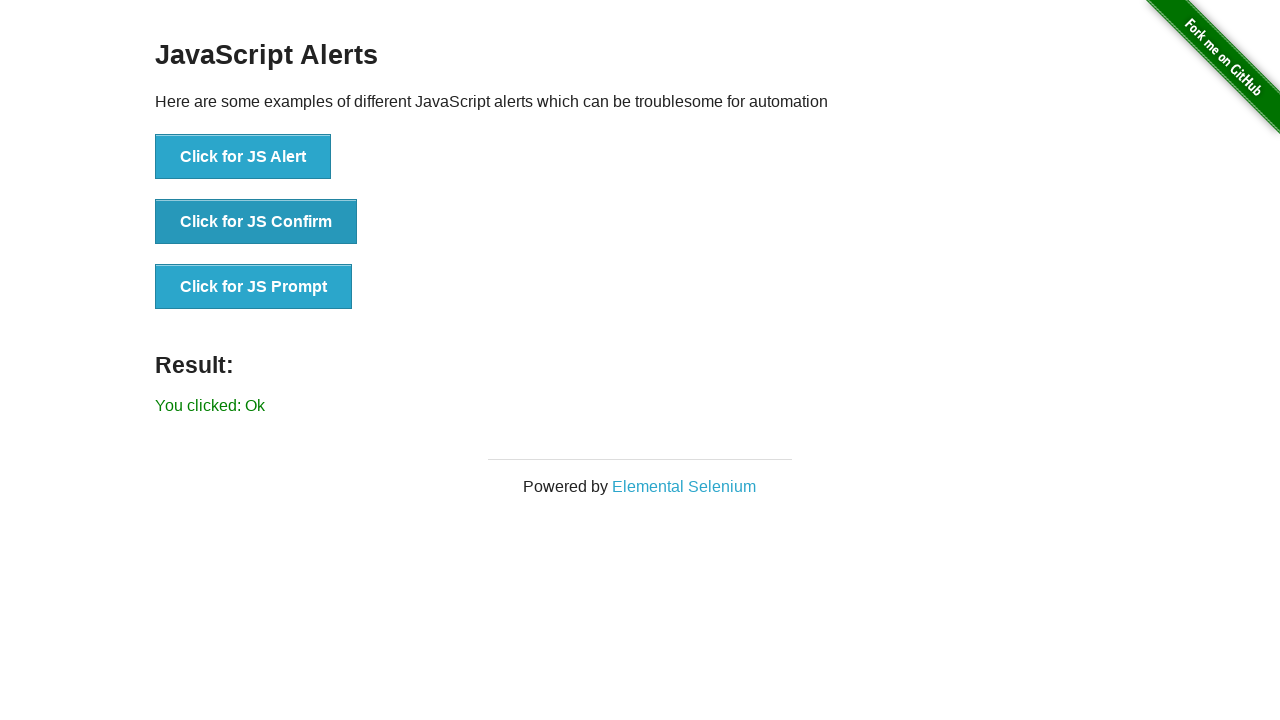

Result message element loaded after accepting alert
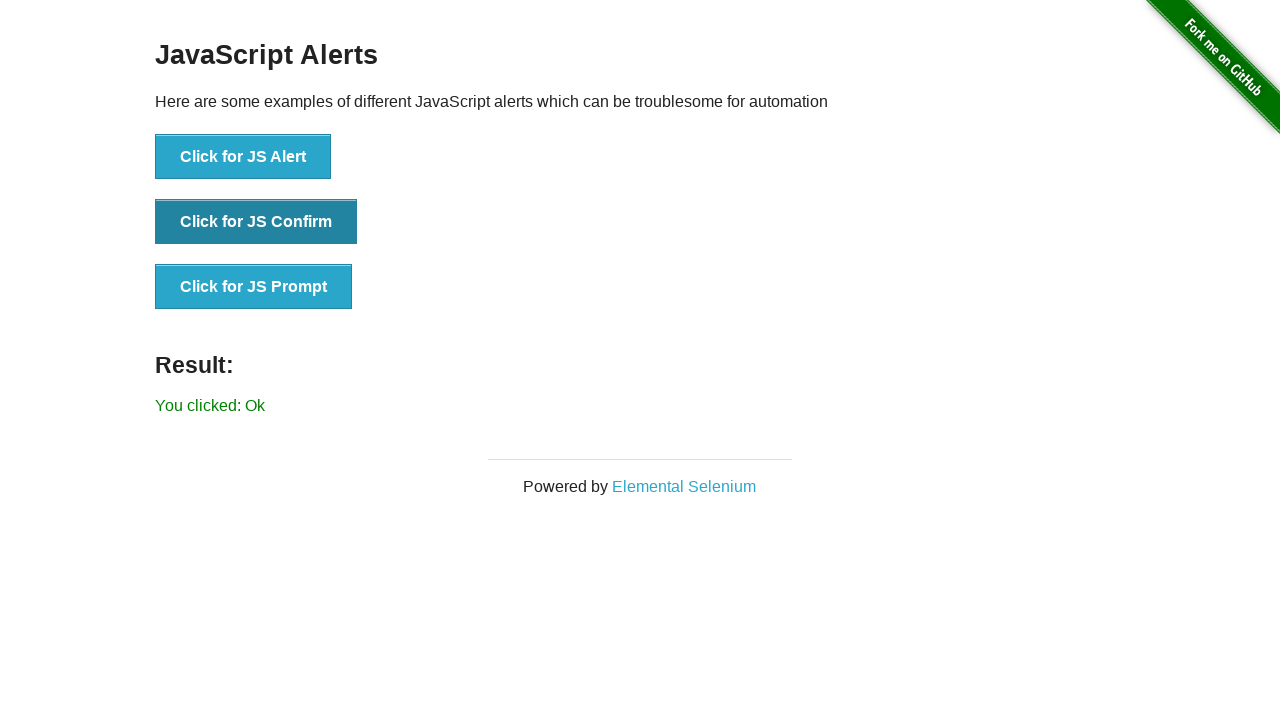

Retrieved result text content
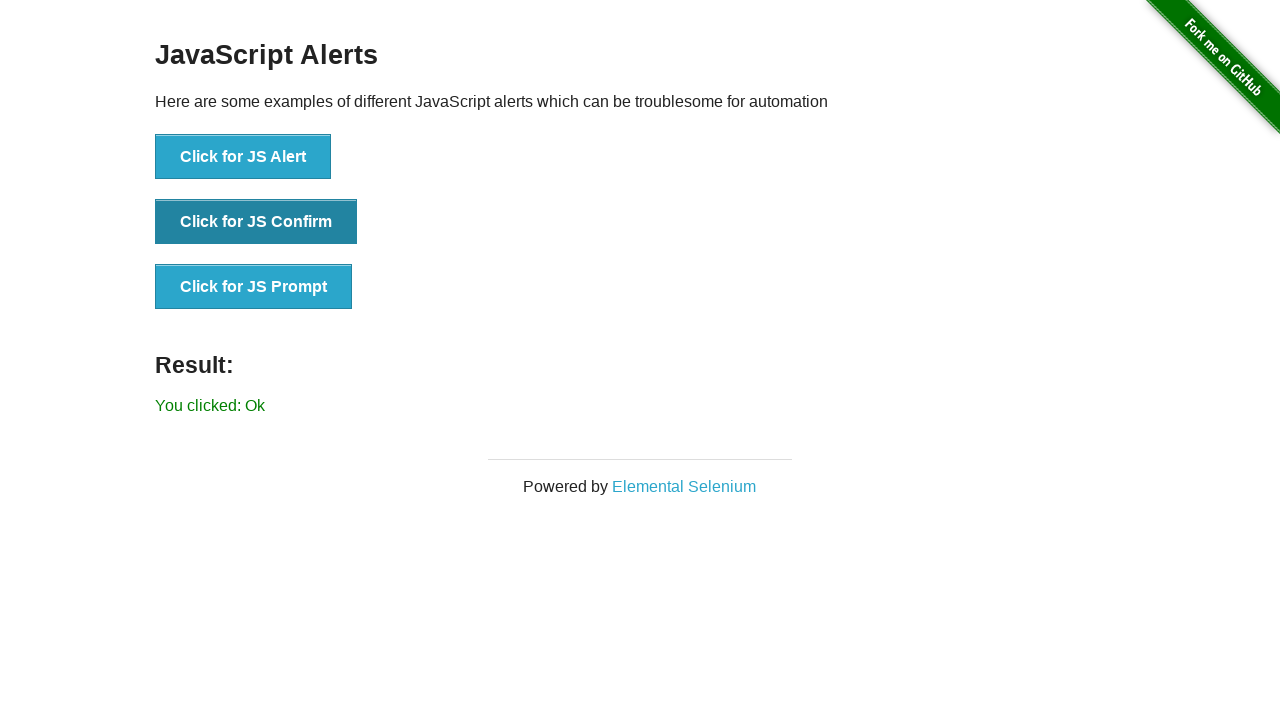

Verified result message shows 'You clicked: Ok'
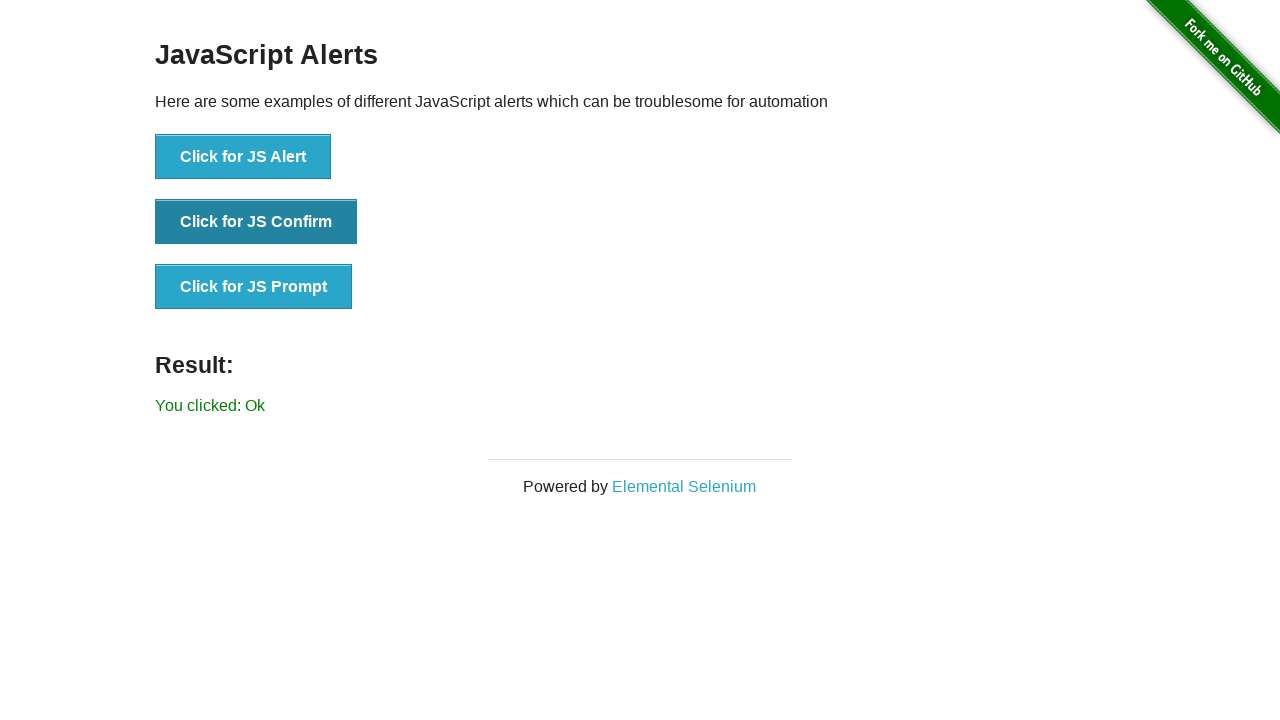

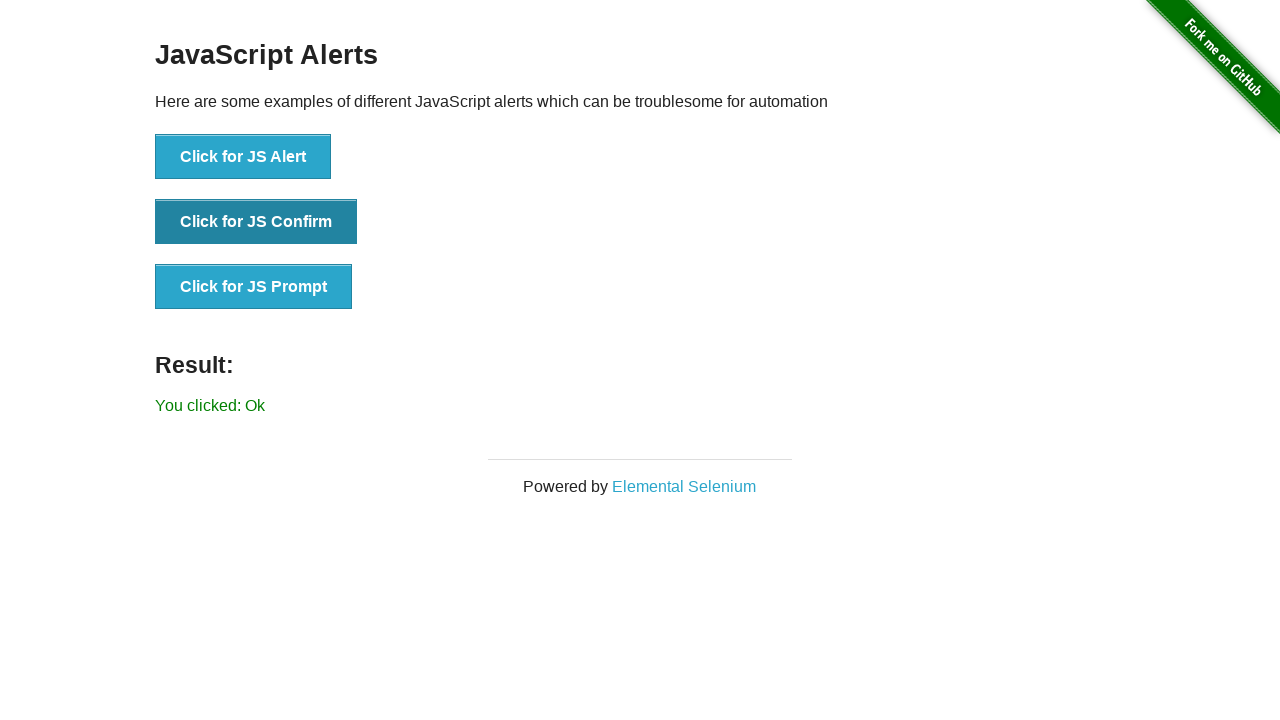